Tests the purchase form on BlazeDemo by filling out all fields including name, address, credit card details, and submitting the form

Starting URL: https://blazedemo.com/purchase.php

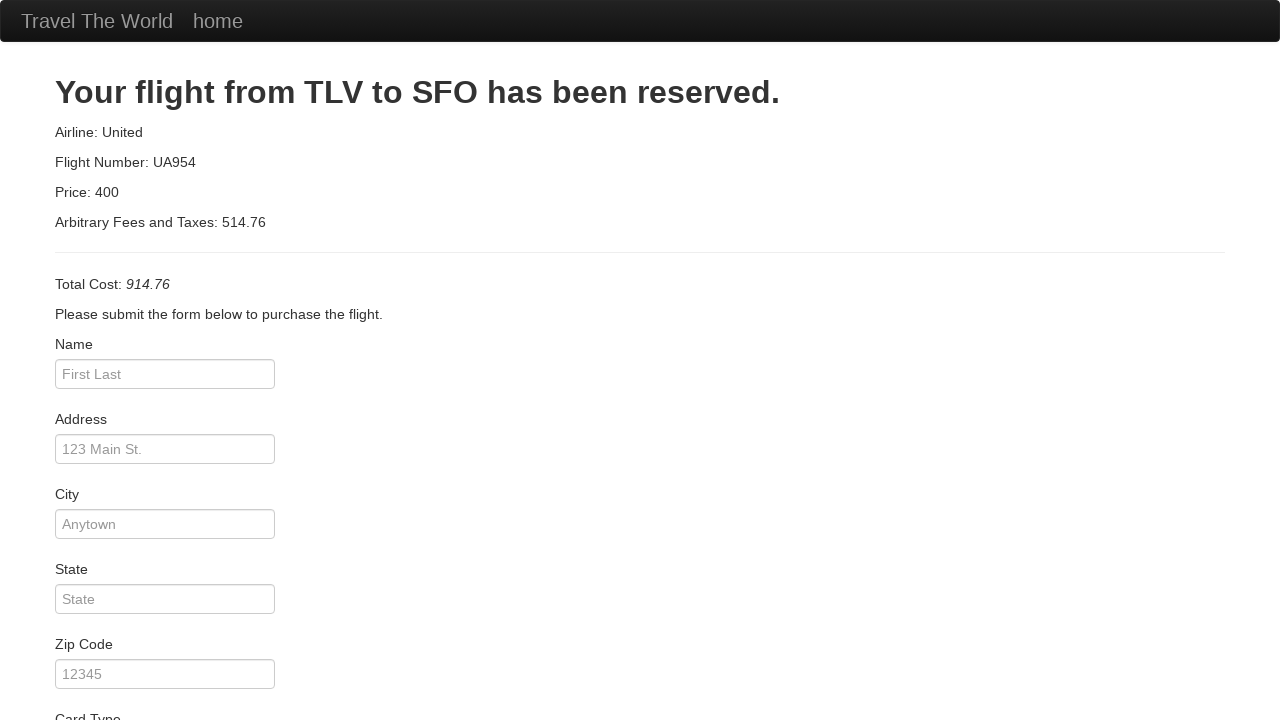

Clicked name input field at (165, 374) on #inputName
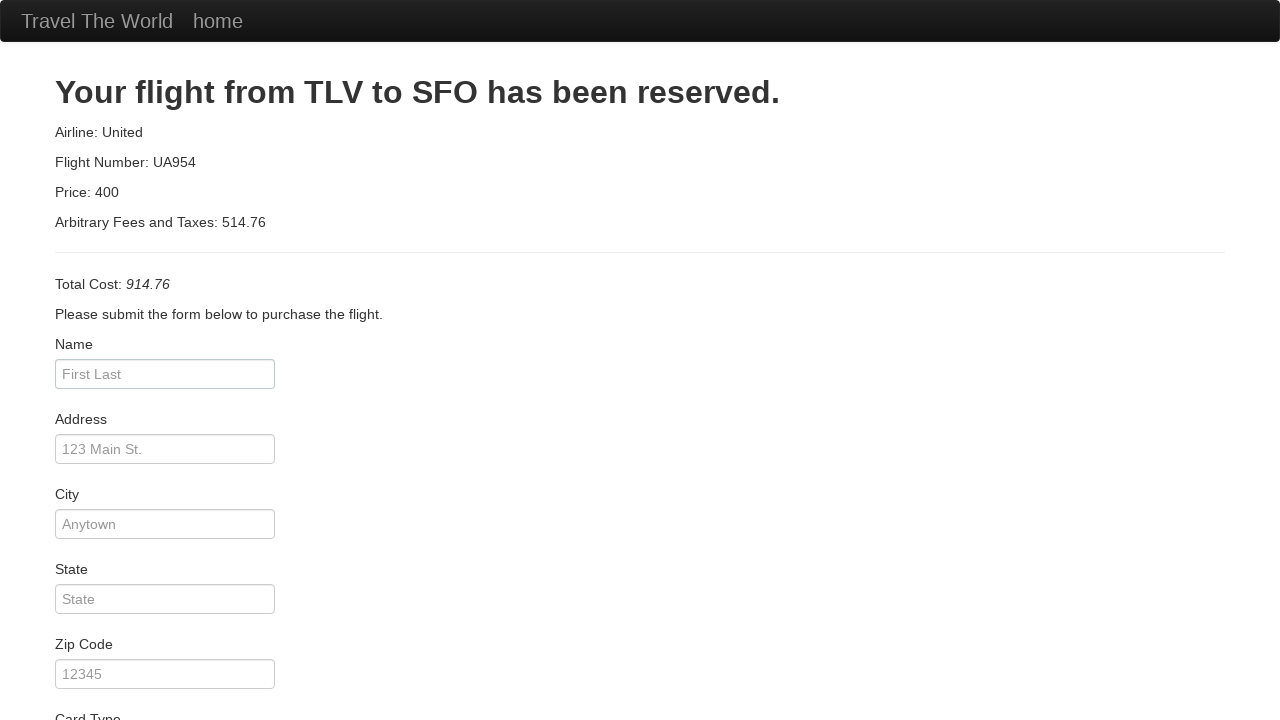

Filled name field with 'Bob' on #inputName
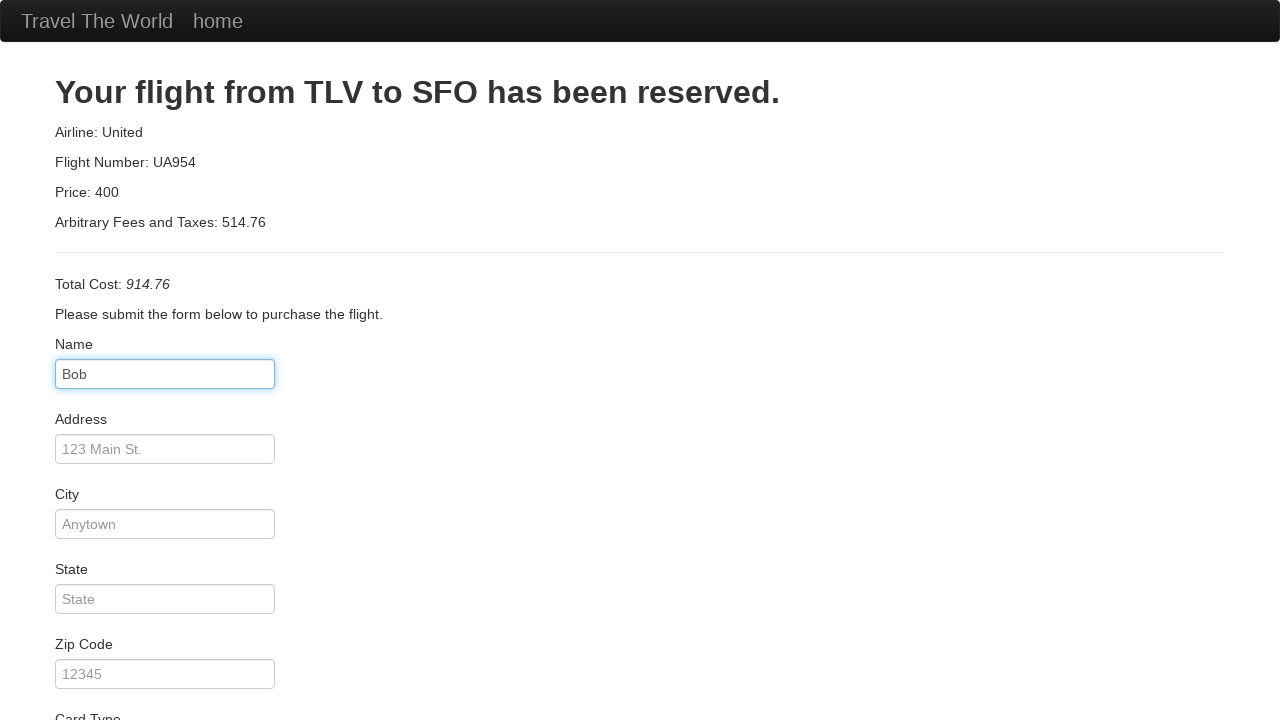

Clicked address input field at (165, 449) on #address
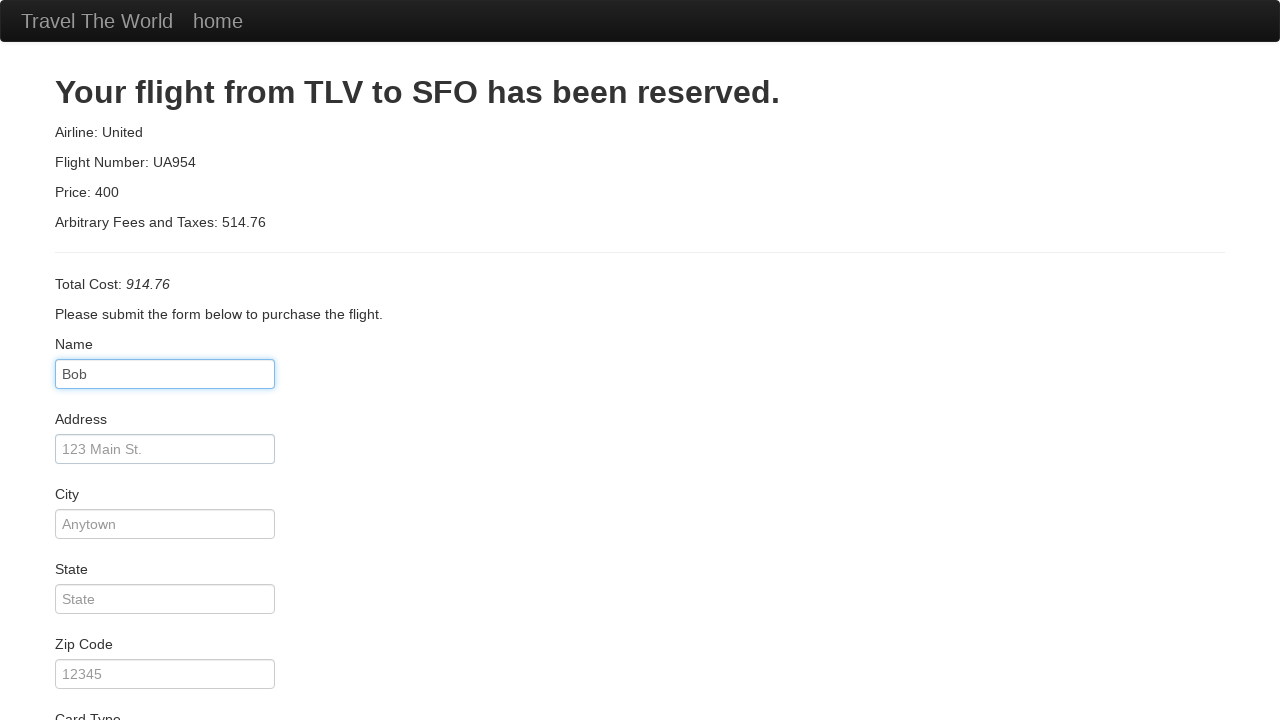

Filled address field with '123 Mainer Street' on #address
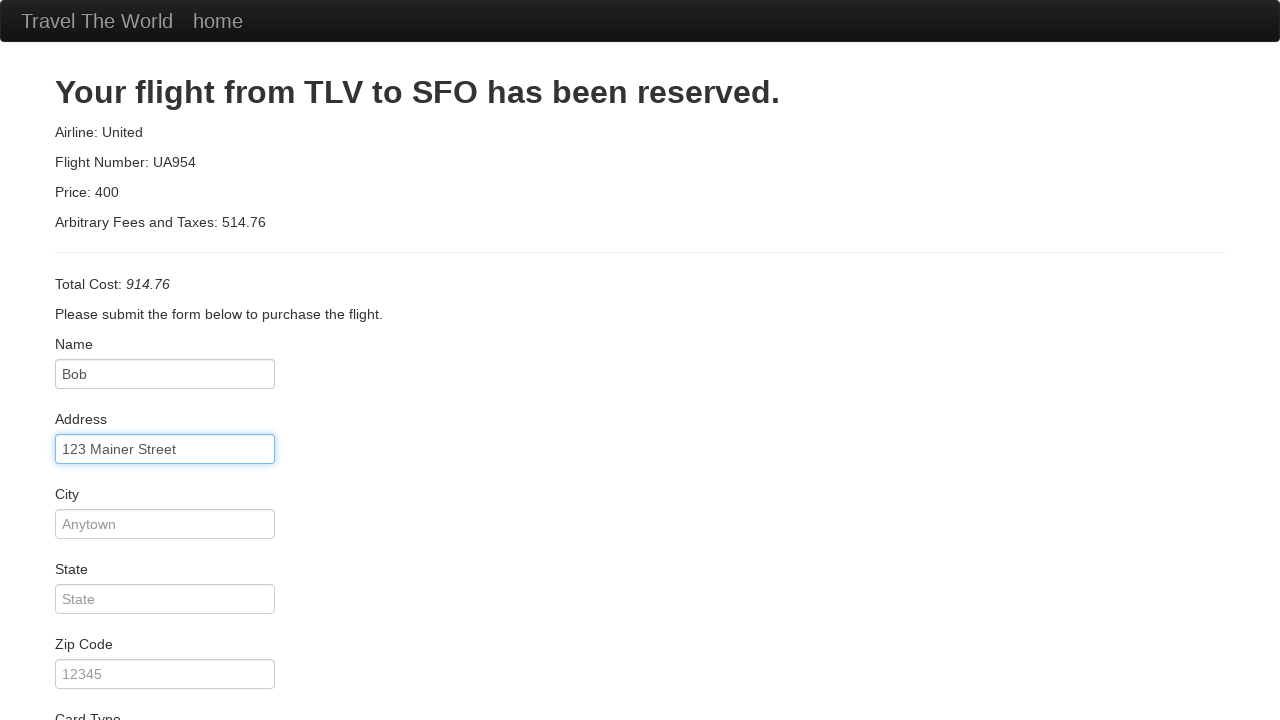

Clicked city input field at (165, 524) on #city
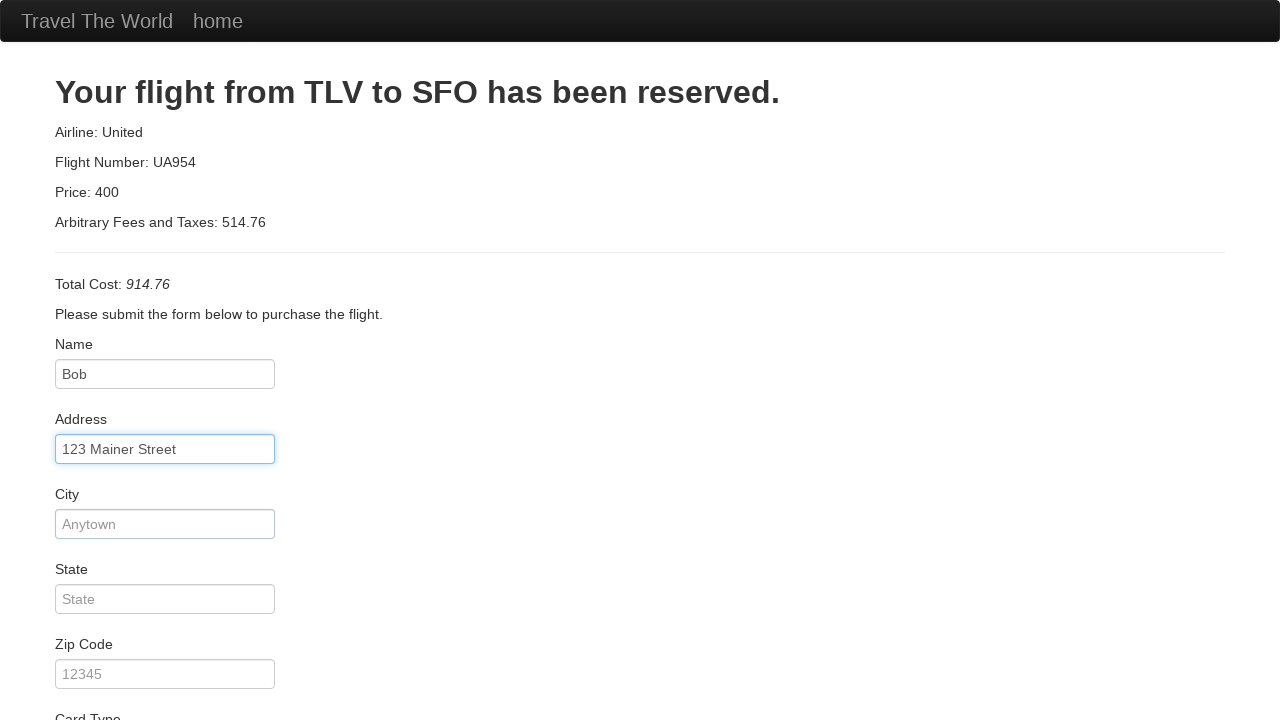

Filled city field with 'Alltown' on #city
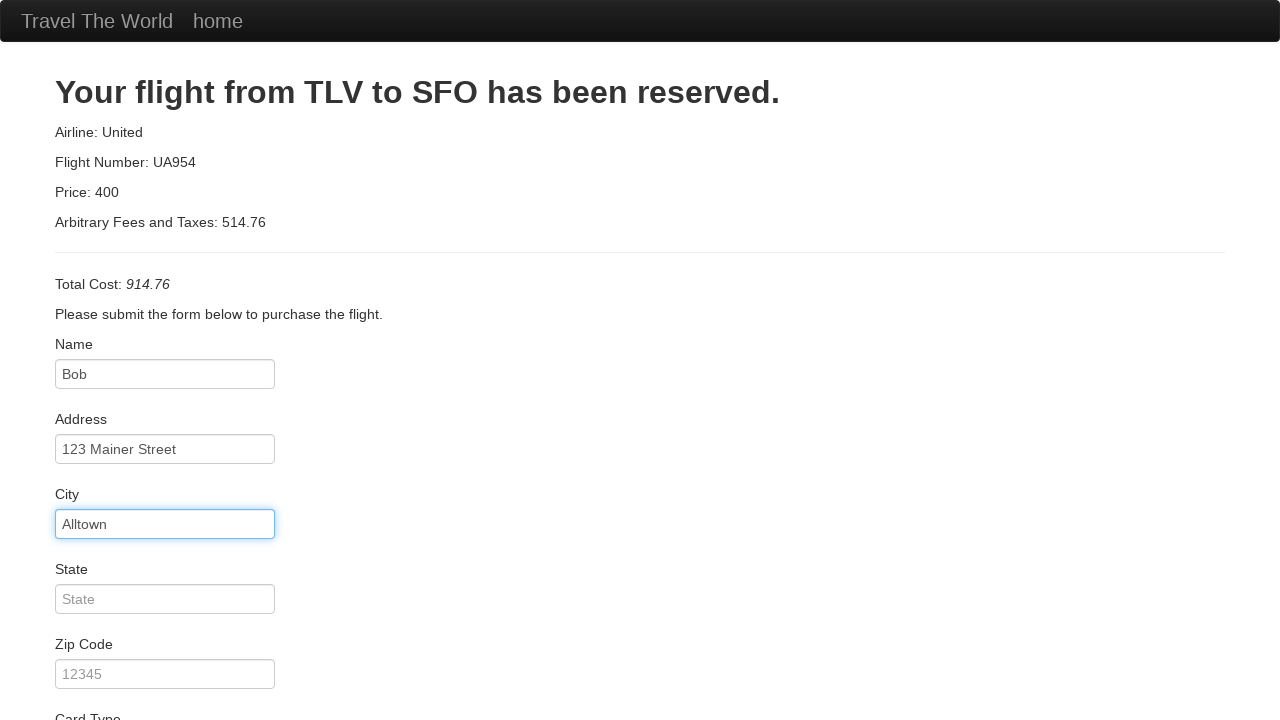

Clicked state input field at (165, 599) on #state
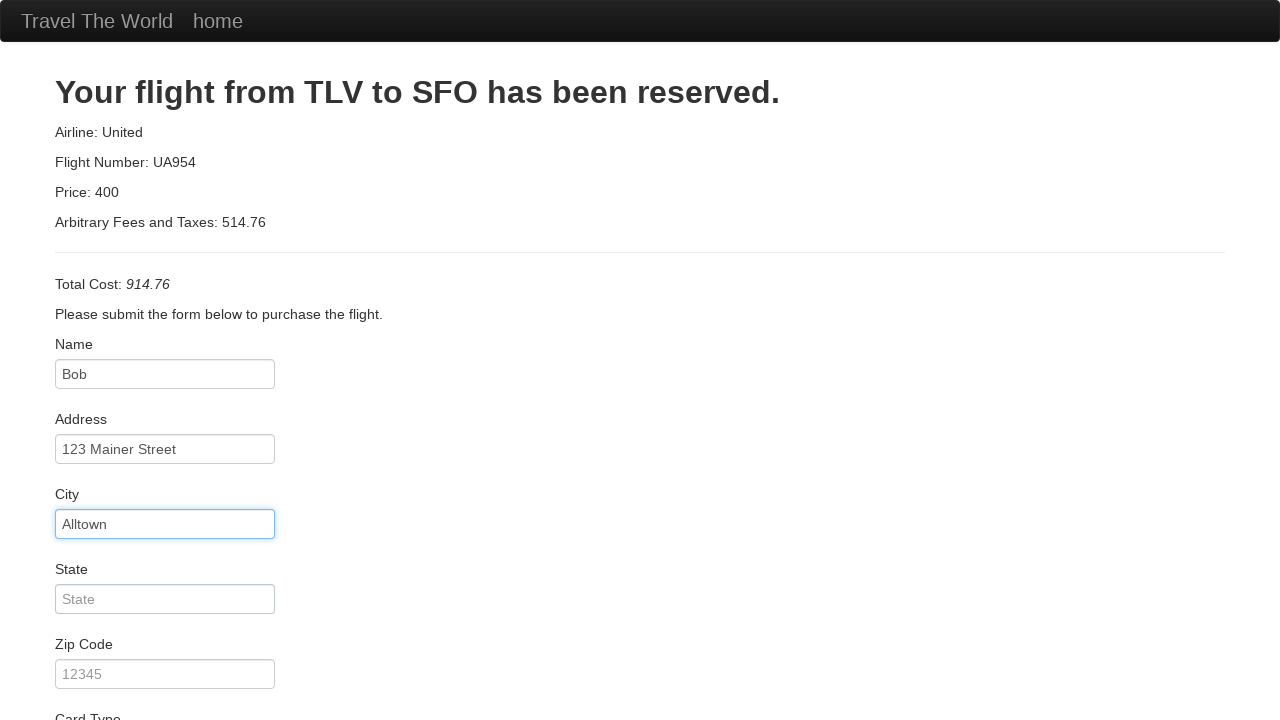

Filled state field with 'Stateless' on #state
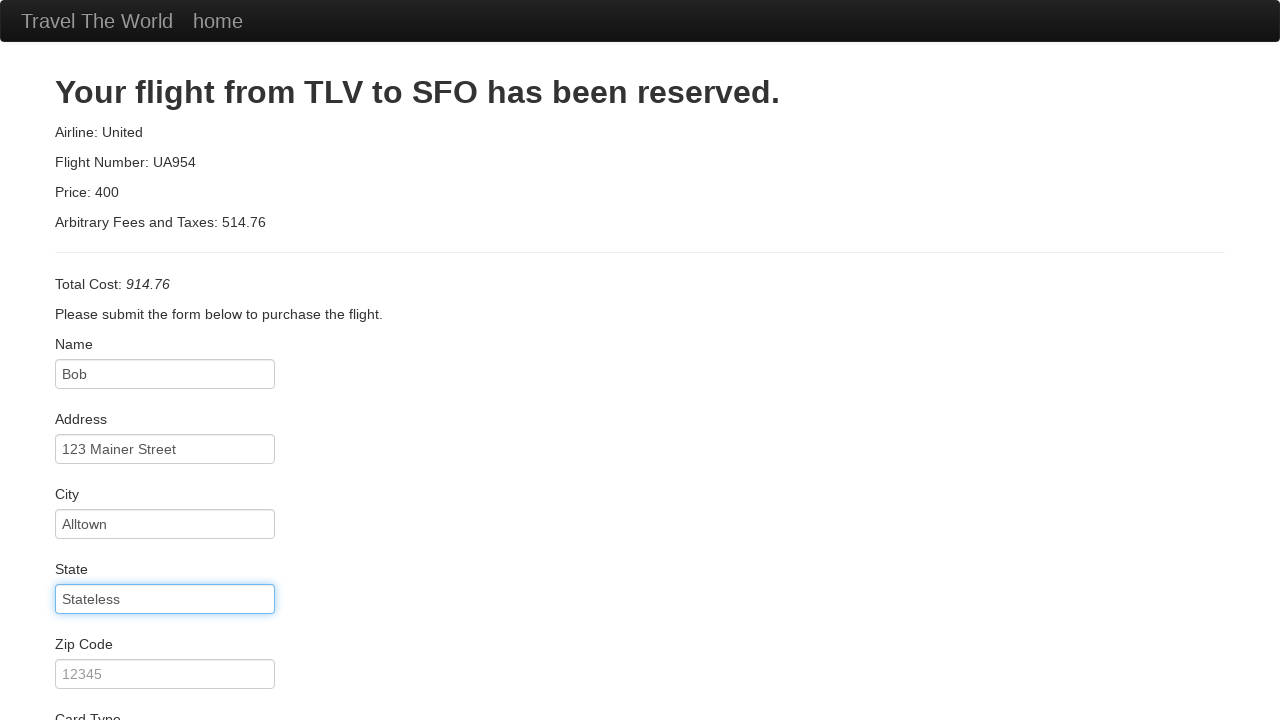

Clicked zip code input field at (165, 674) on #zipCode
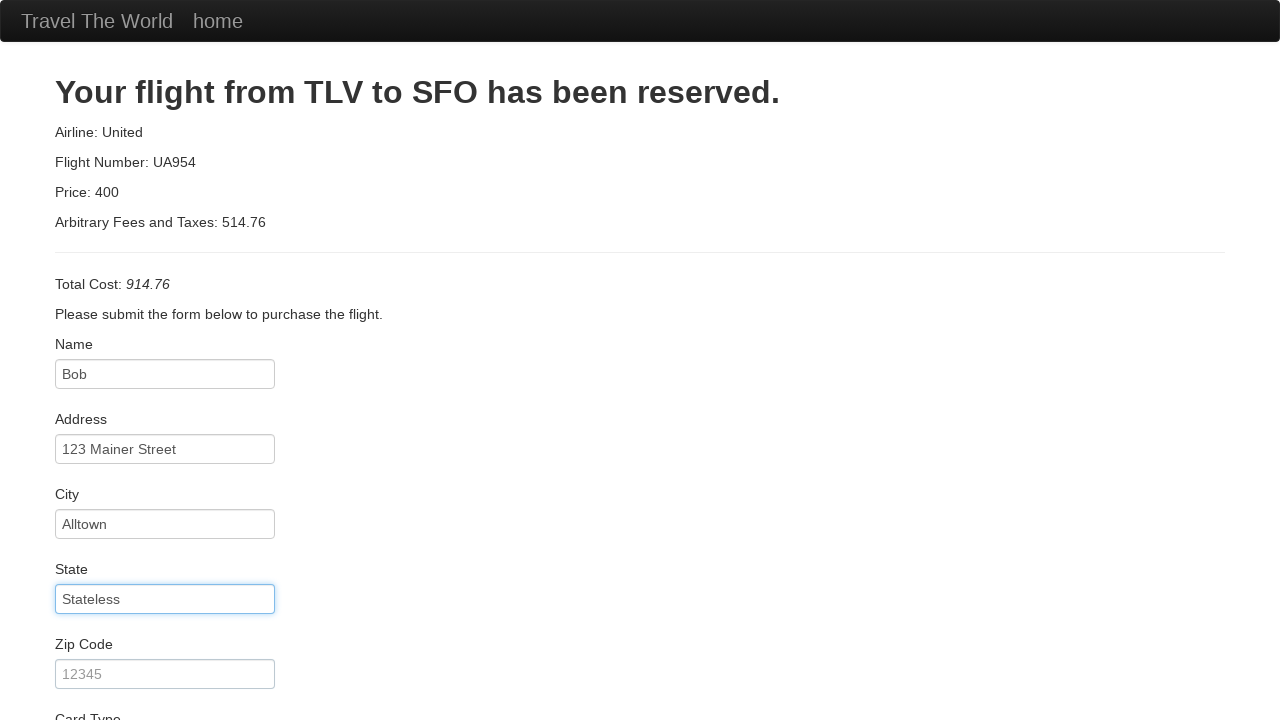

Filled zip code field with '54321' on #zipCode
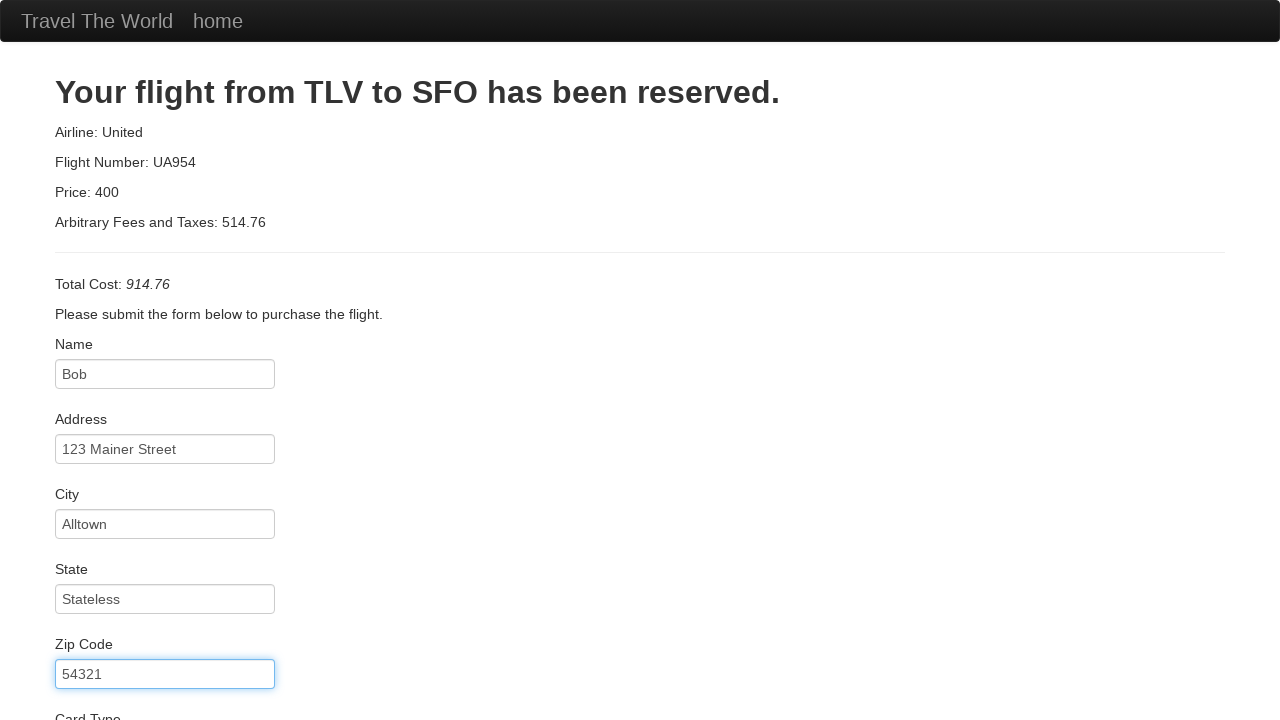

Clicked card type dropdown at (165, 360) on #cardType
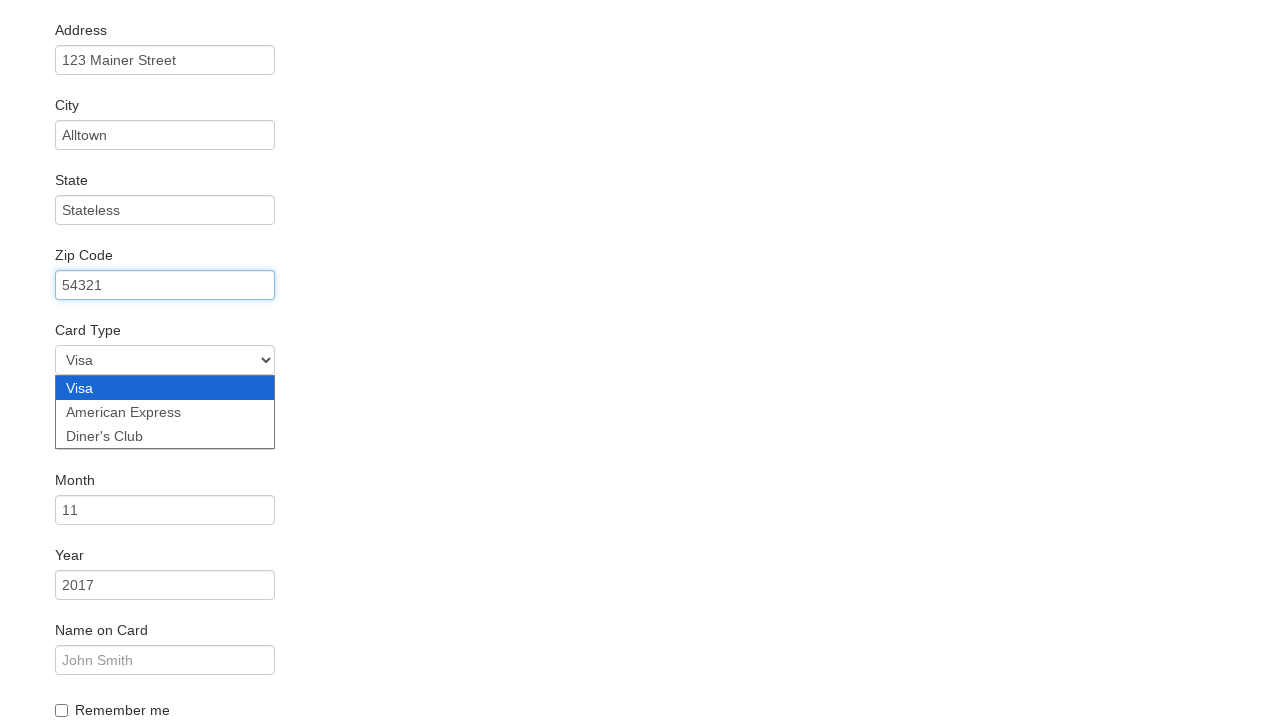

Selected card type option at index 1 on #cardType
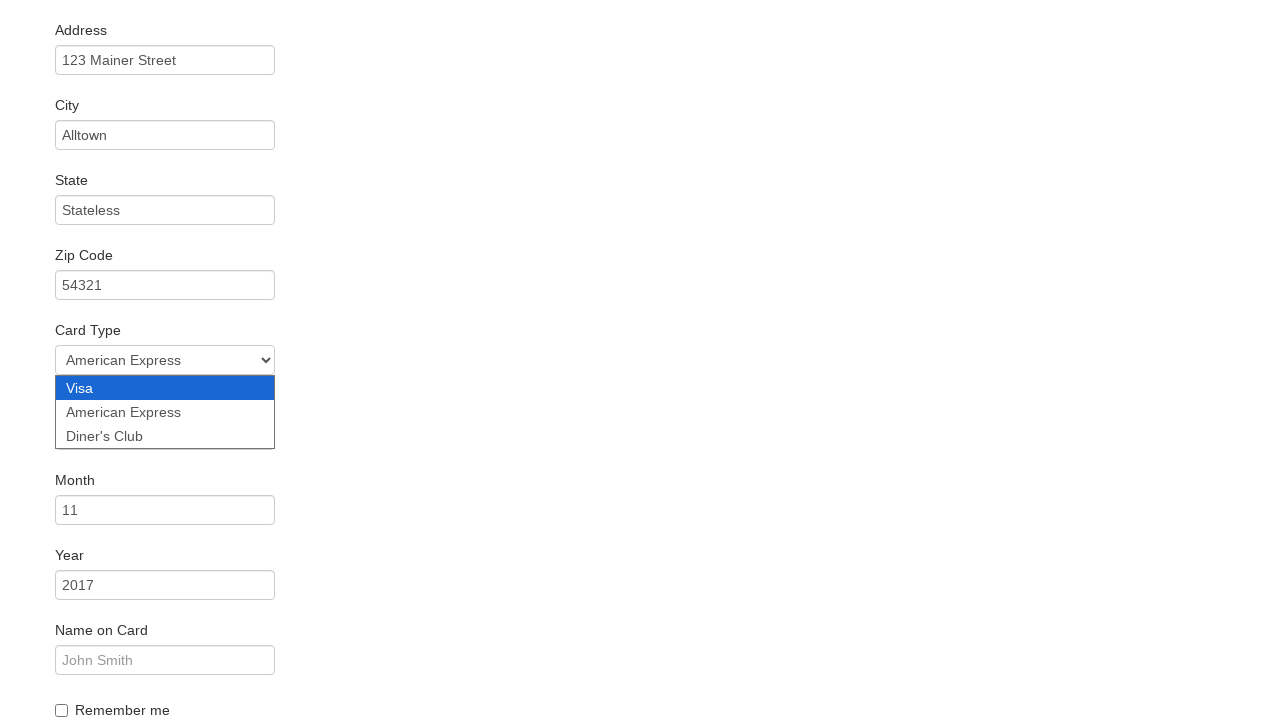

Clicked credit card number input field at (165, 435) on #creditCardNumber
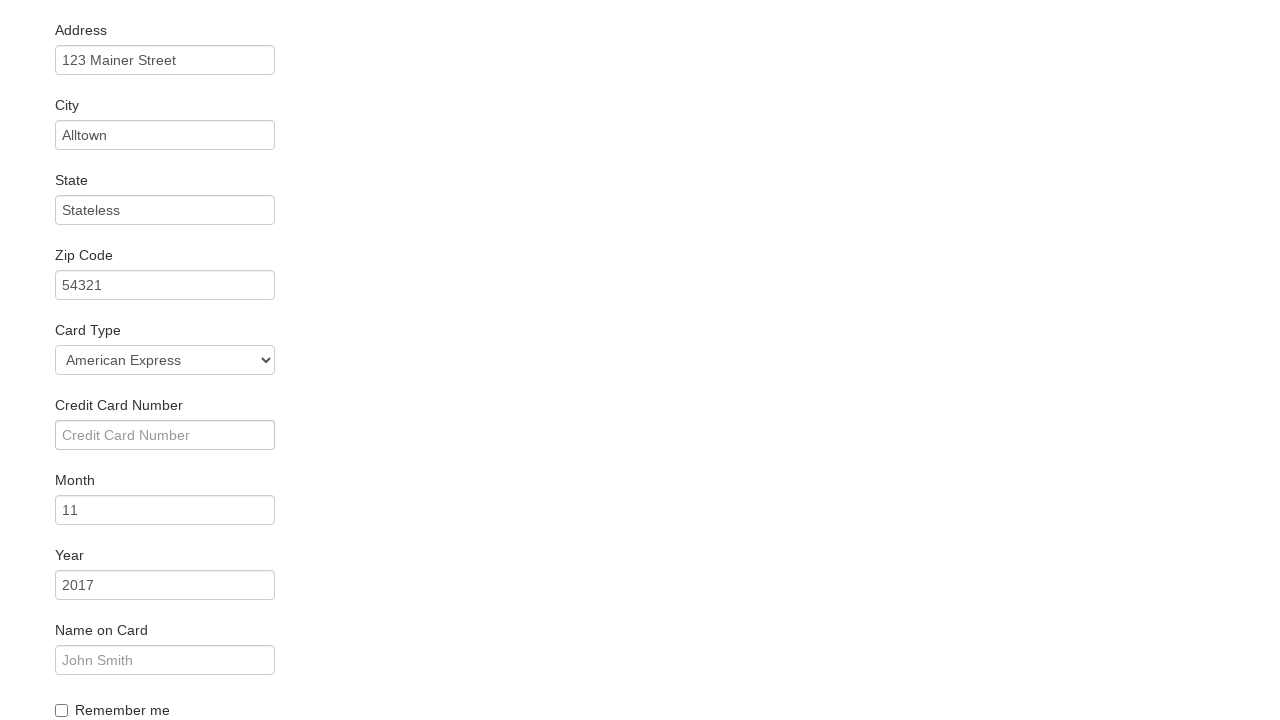

Filled credit card number field with '123456789' on #creditCardNumber
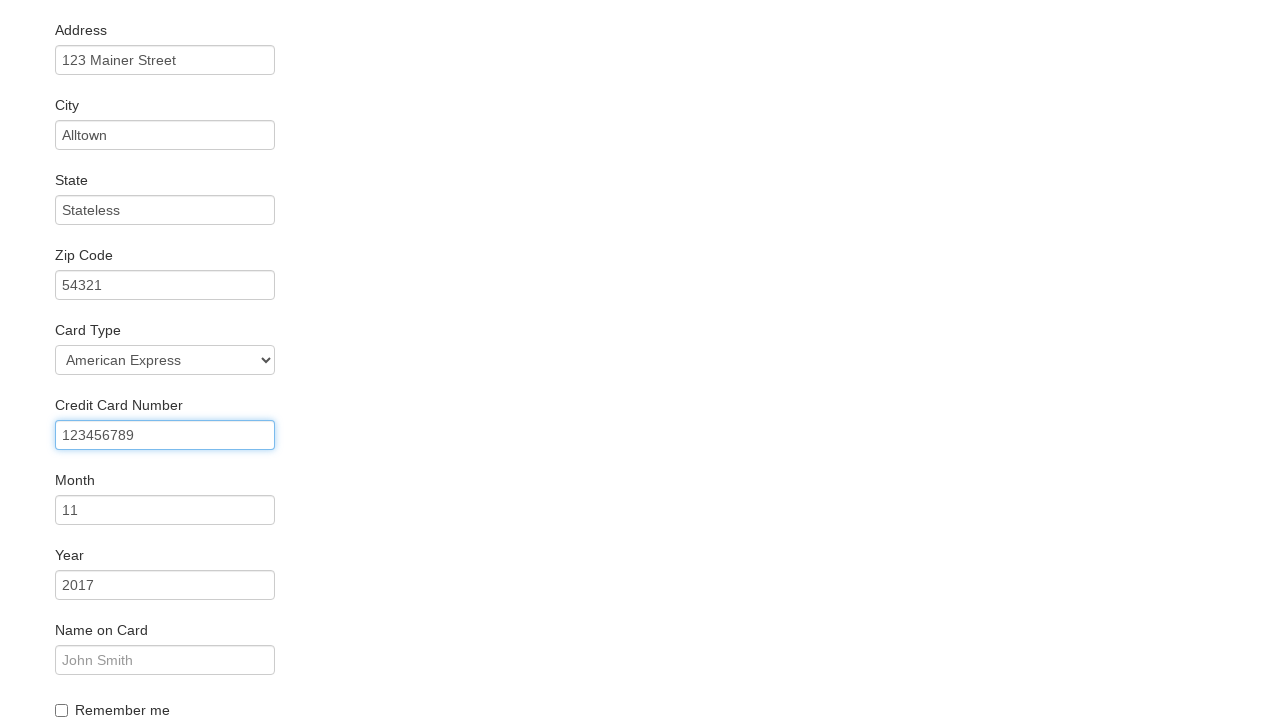

Clicked credit card month input field at (165, 510) on #creditCardMonth
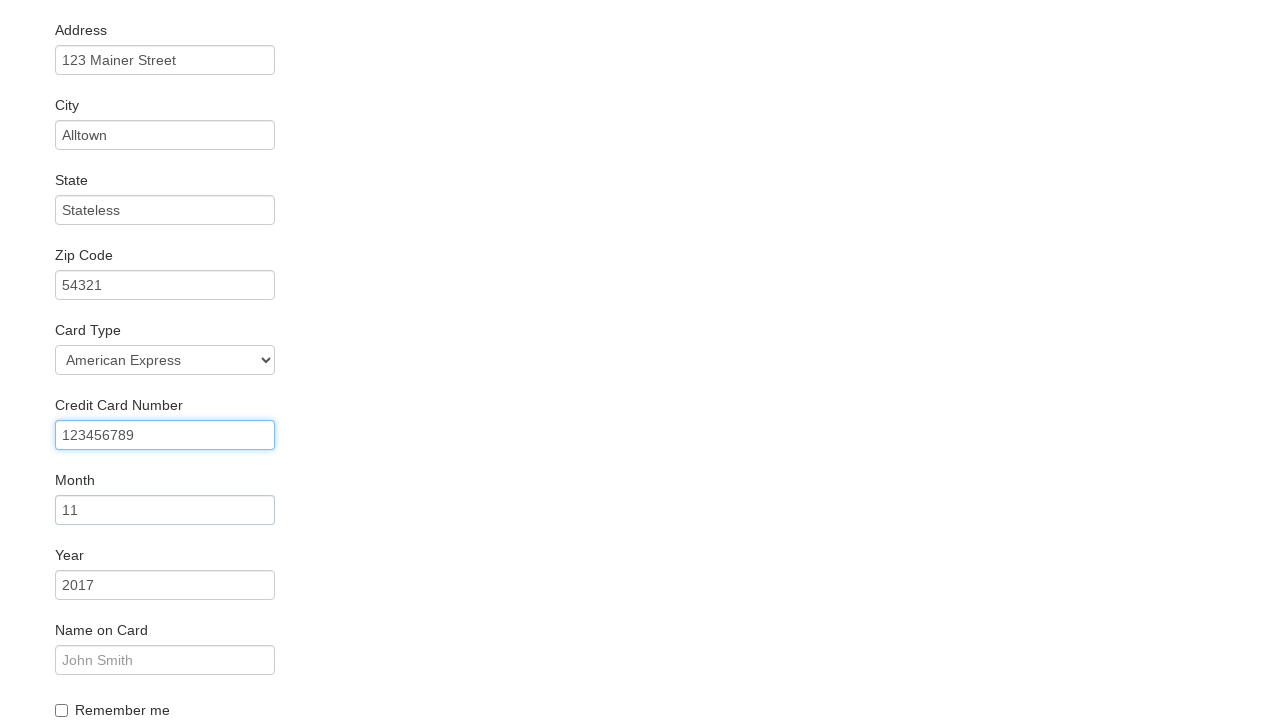

Filled credit card month field with '12' on #creditCardMonth
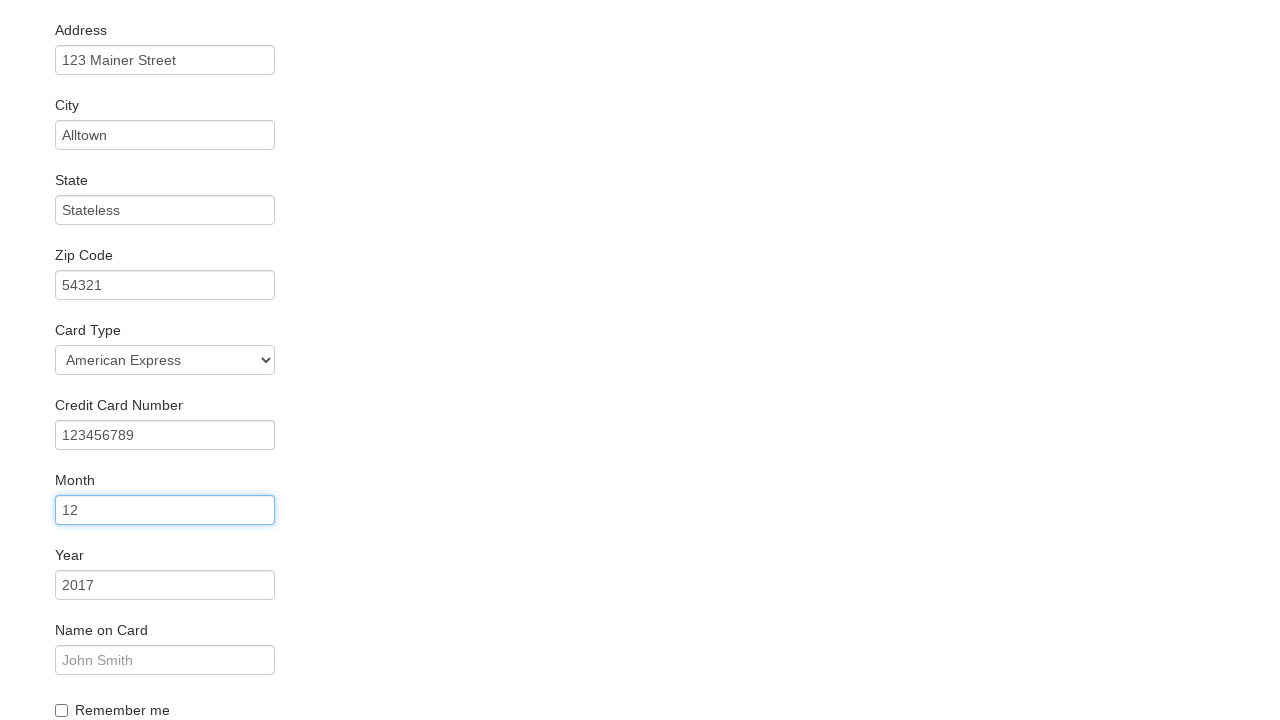

Clicked credit card year input field at (165, 585) on #creditCardYear
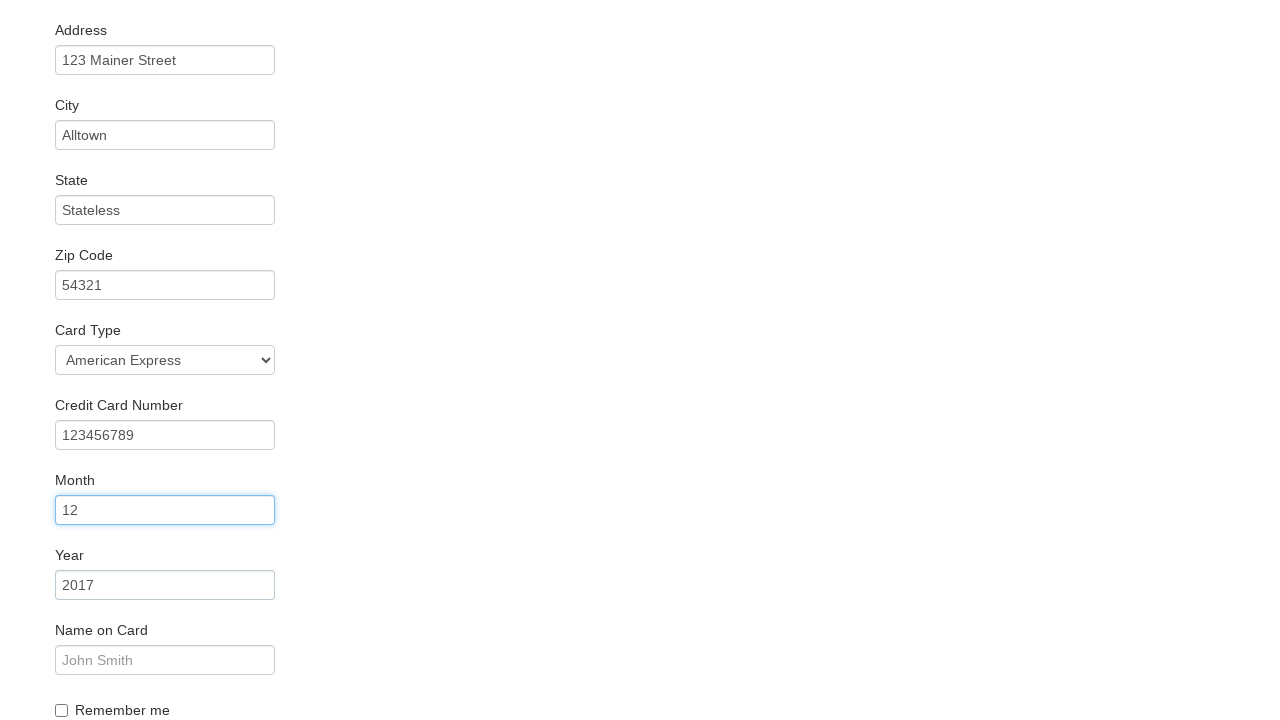

Filled credit card year field with '2022' on #creditCardYear
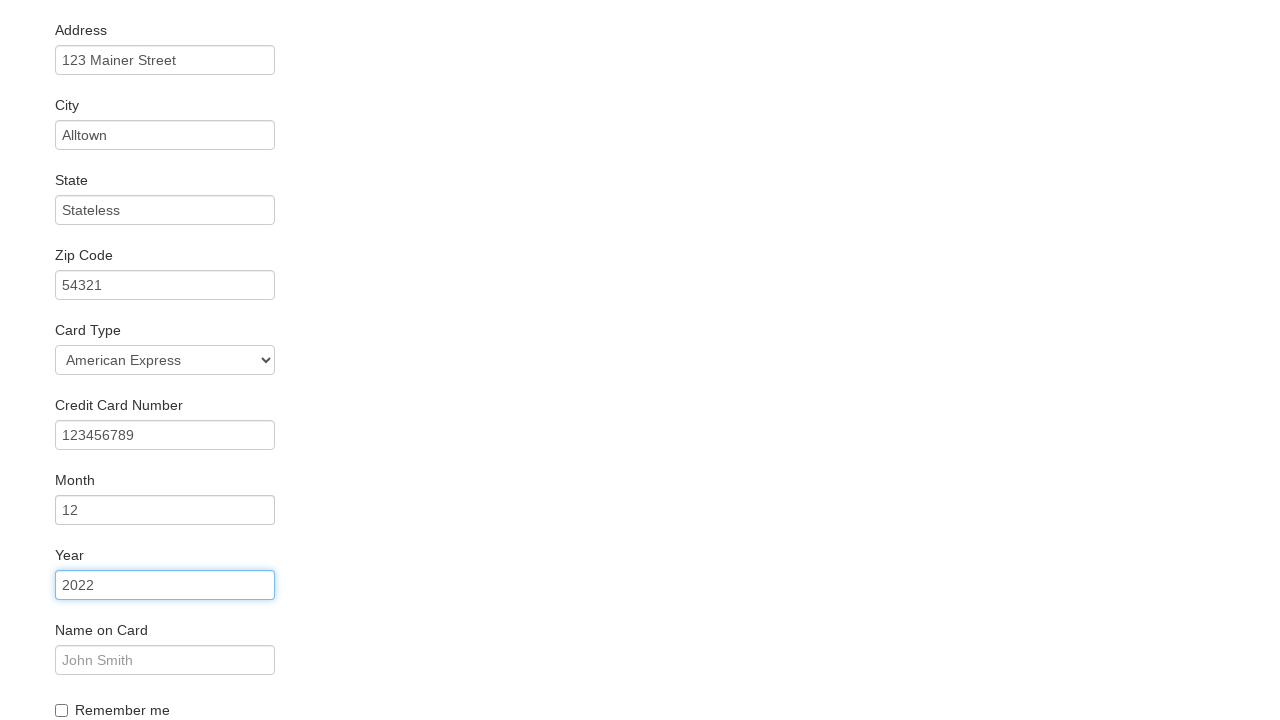

Clicked name on card input field at (165, 660) on #nameOnCard
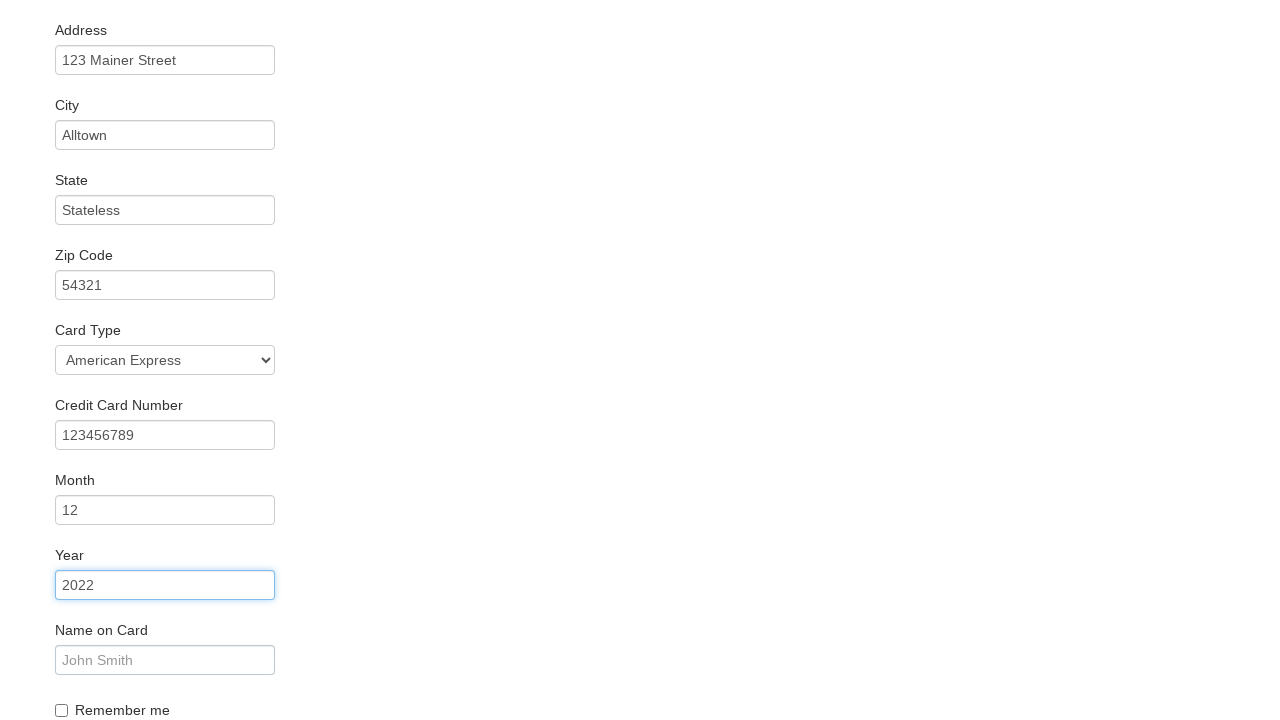

Filled name on card field with 'Bob the Bobbers' on #nameOnCard
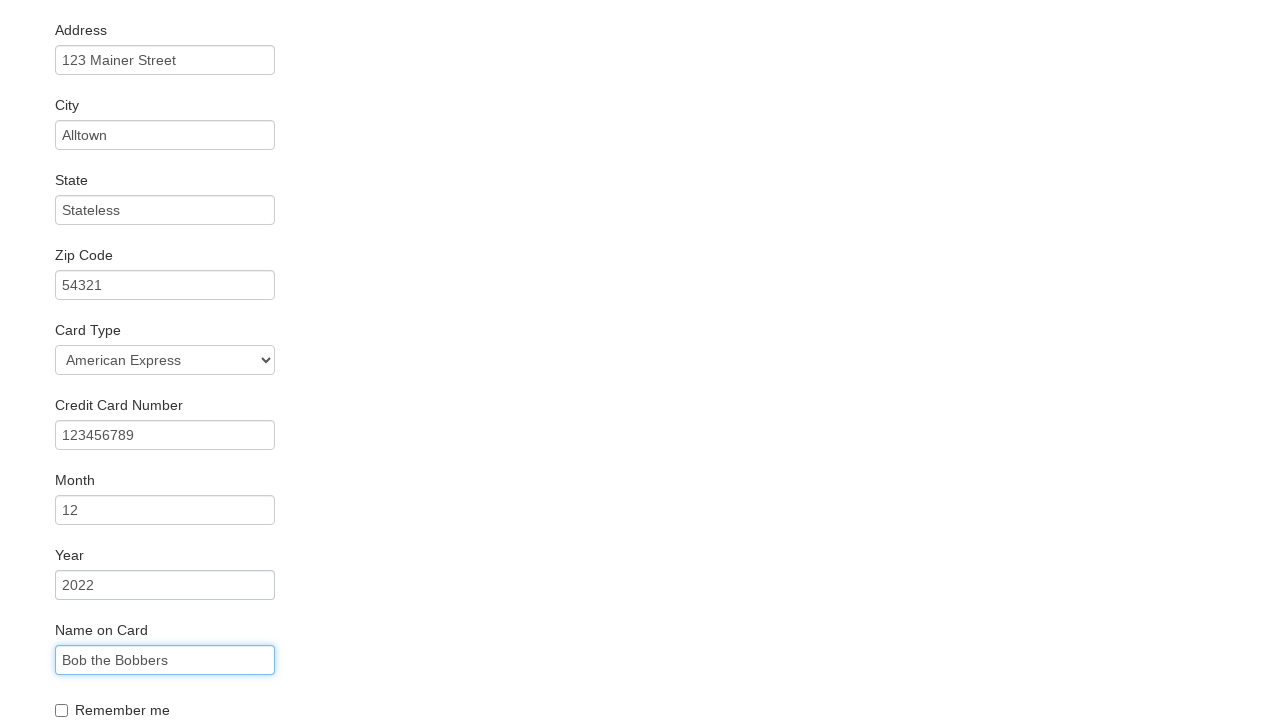

Checked remember me checkbox at (62, 710) on #rememberMe
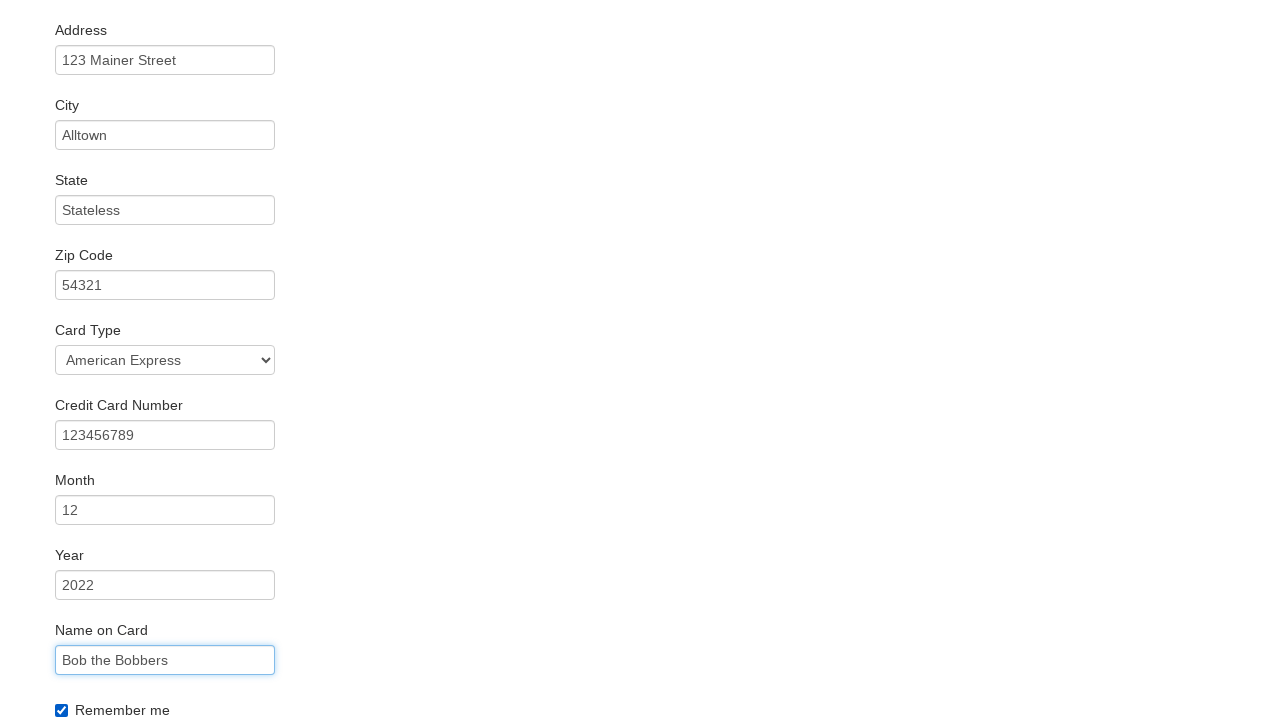

Clicked primary button to submit purchase form at (118, 685) on .btn-primary
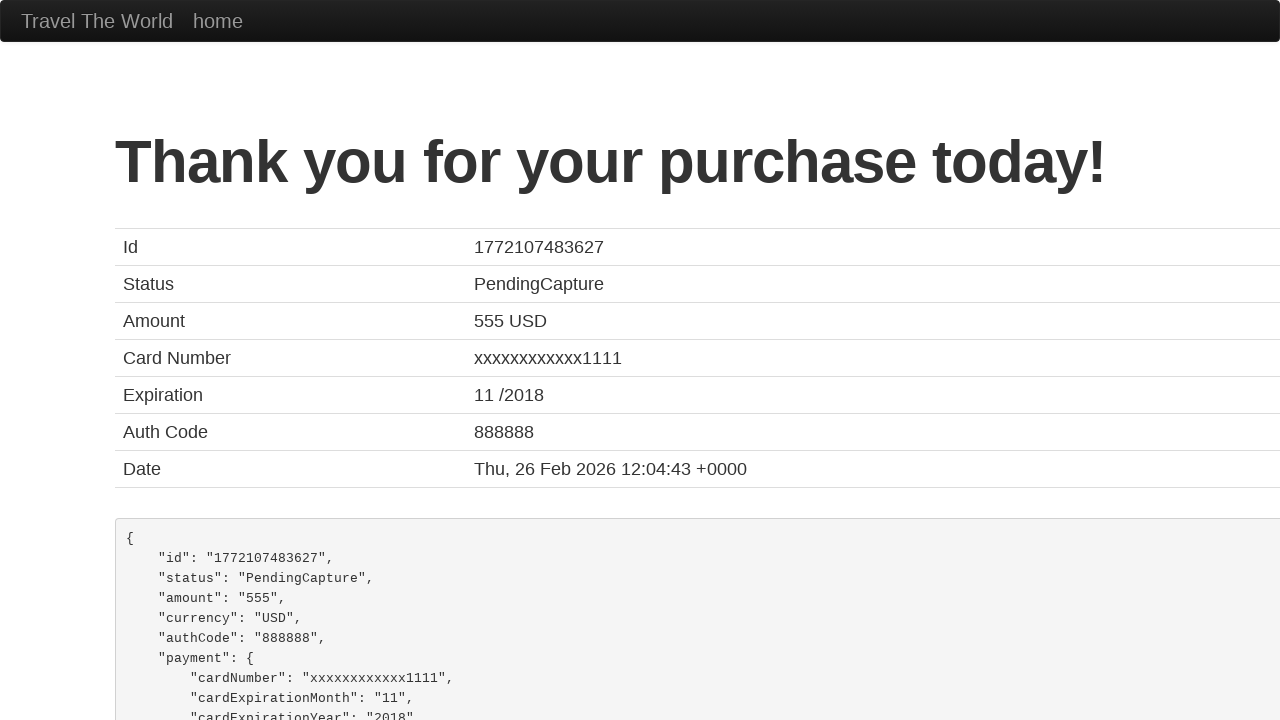

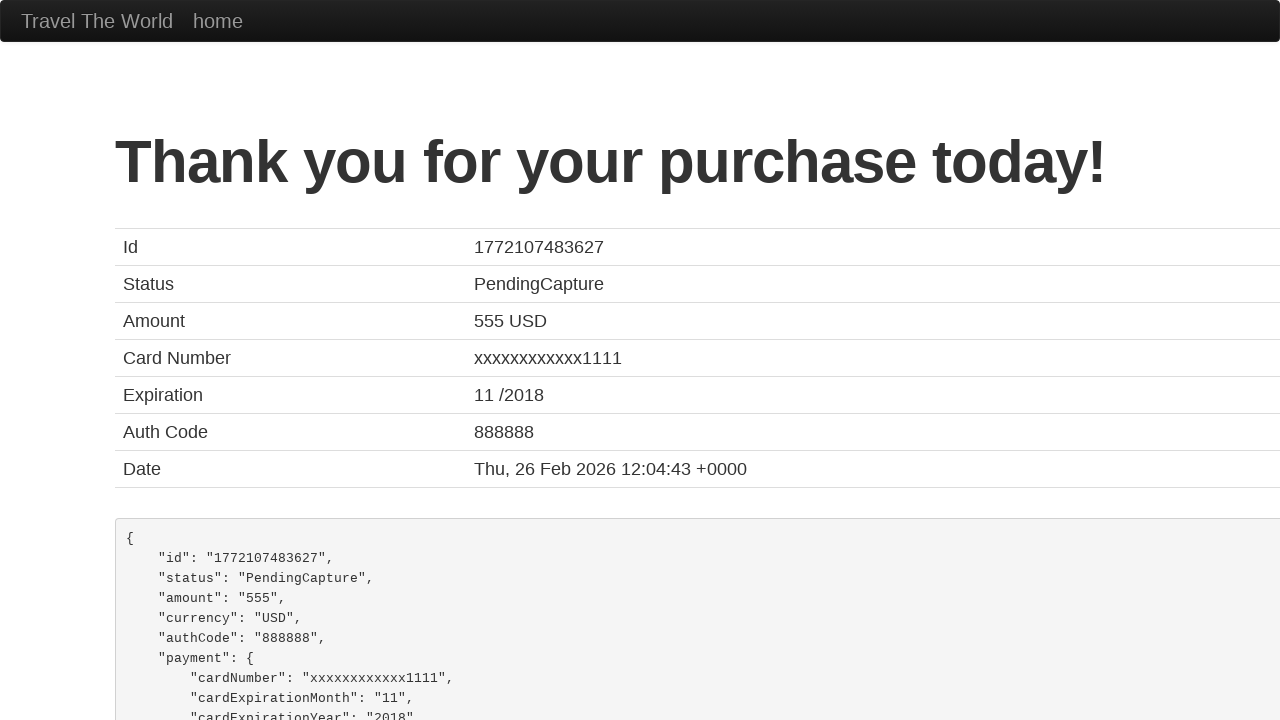